Navigates to Hepsiburada homepage and locates links using linkText and partialLinkText selectors, verifying their presence and attributes

Starting URL: https://www.hepsiburada.com/

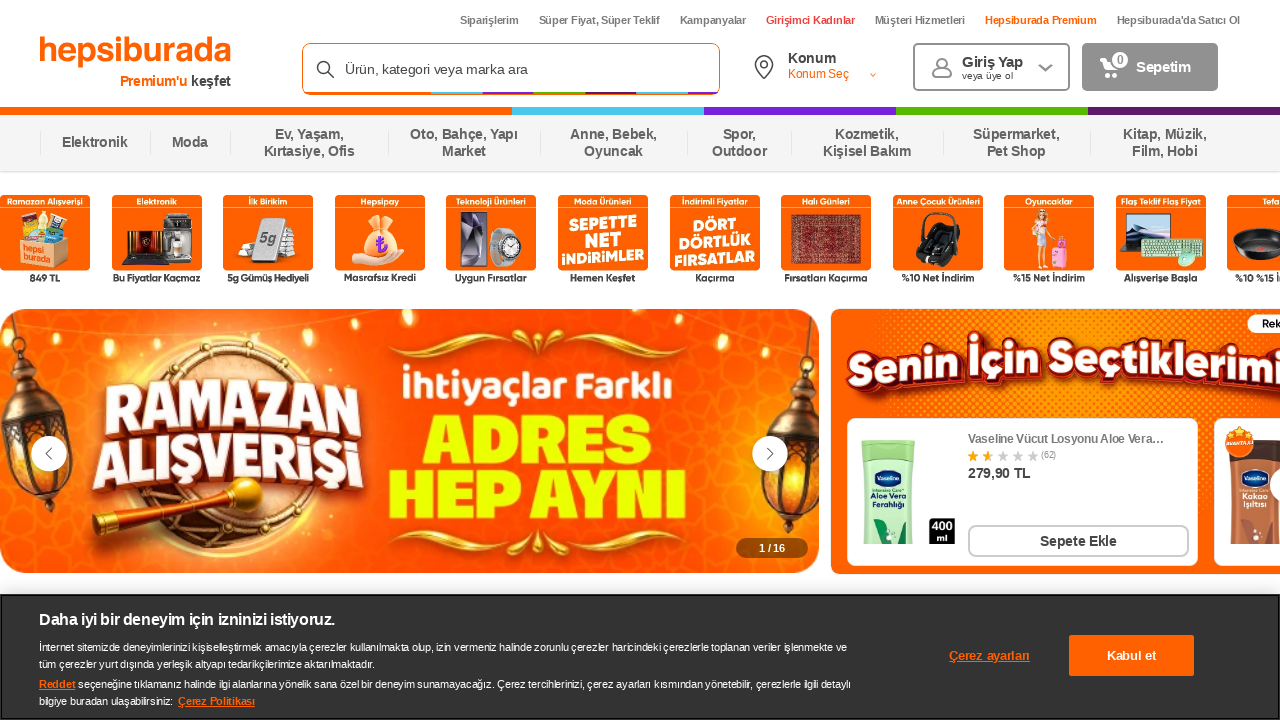

Located 'Siparişlerim' (My Orders) link by exact text
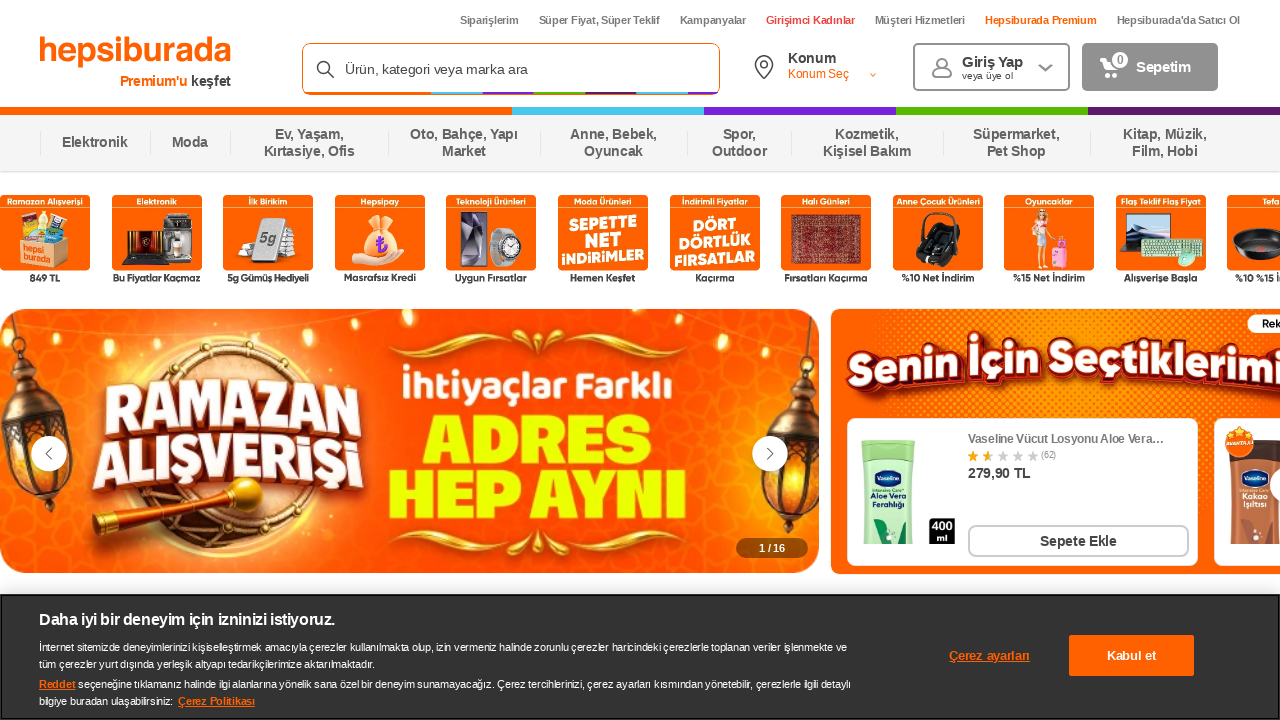

Retrieved inner text of Siparişlerim link
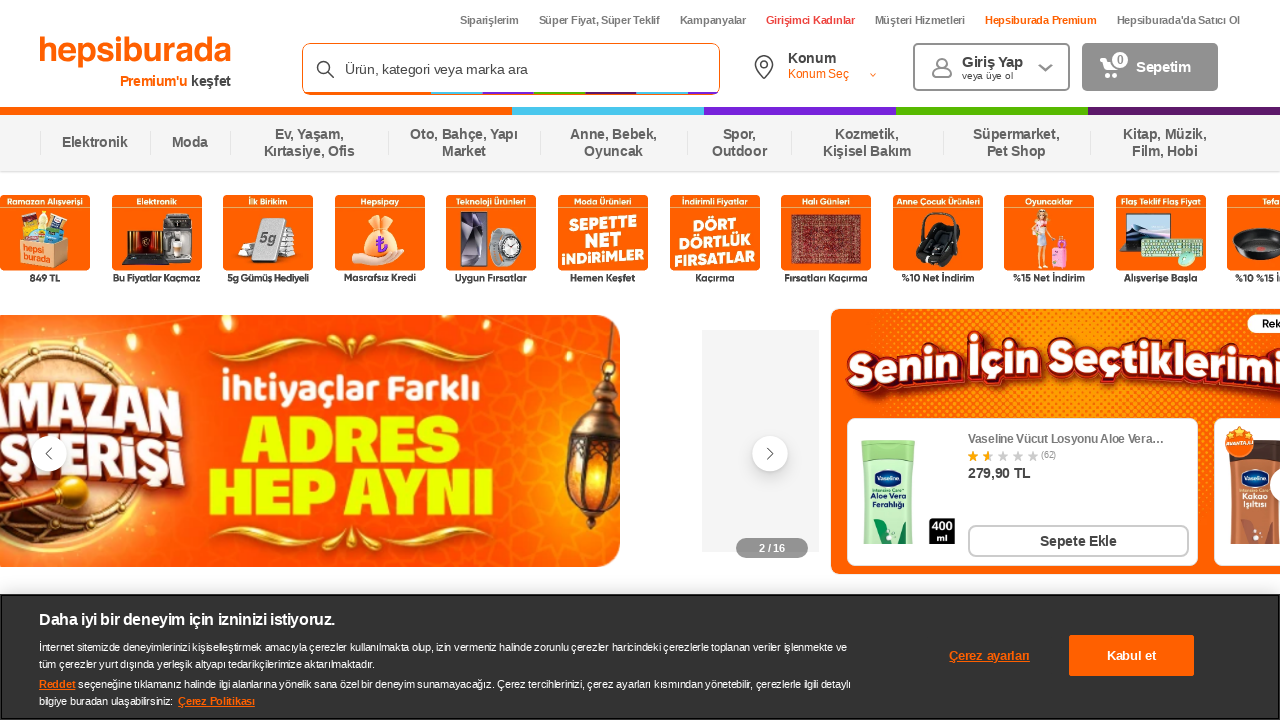

Located 'Süper Fiyat' (Super Price) link by partial text match
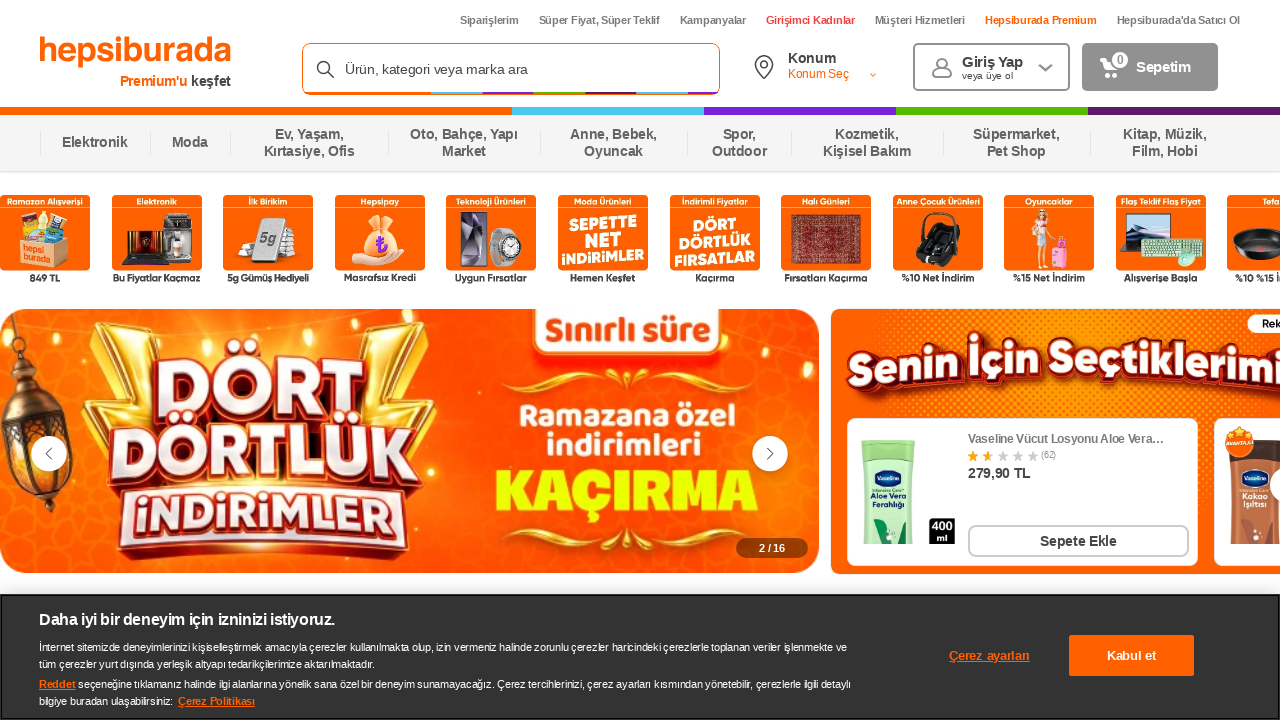

Retrieved inner text of Süper Fiyat link
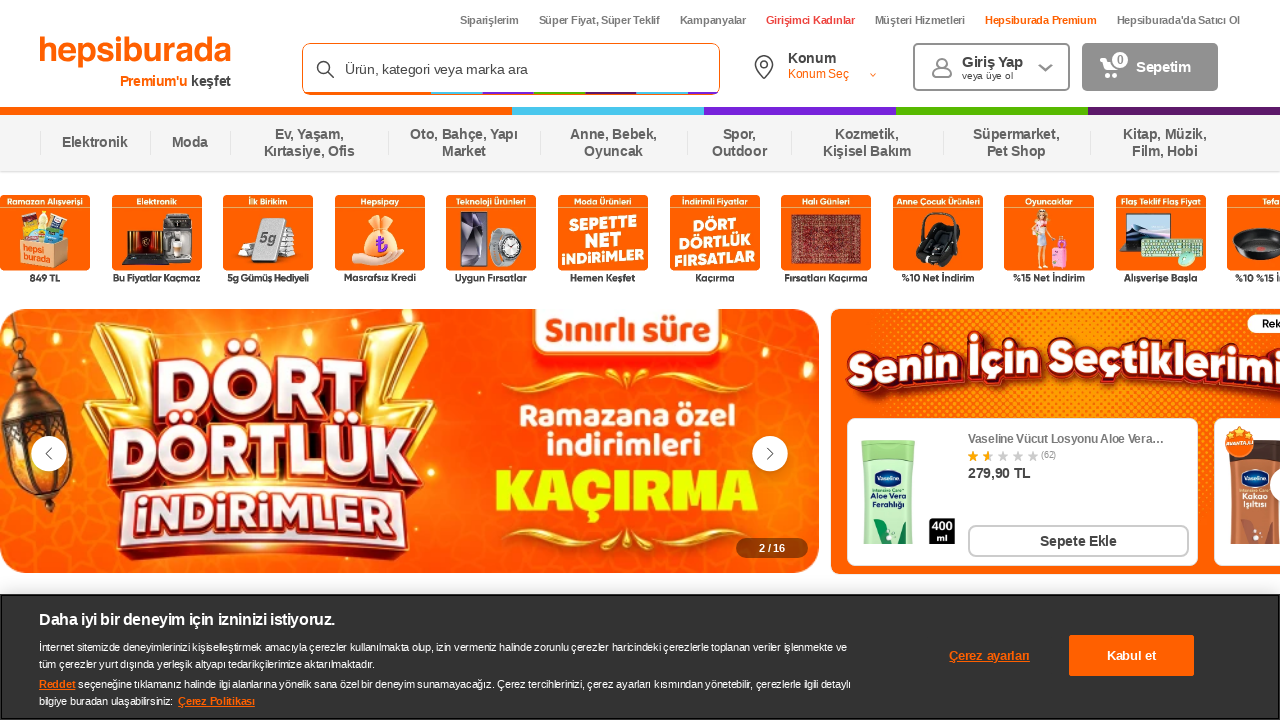

Retrieved href attribute of Siparişlerim link
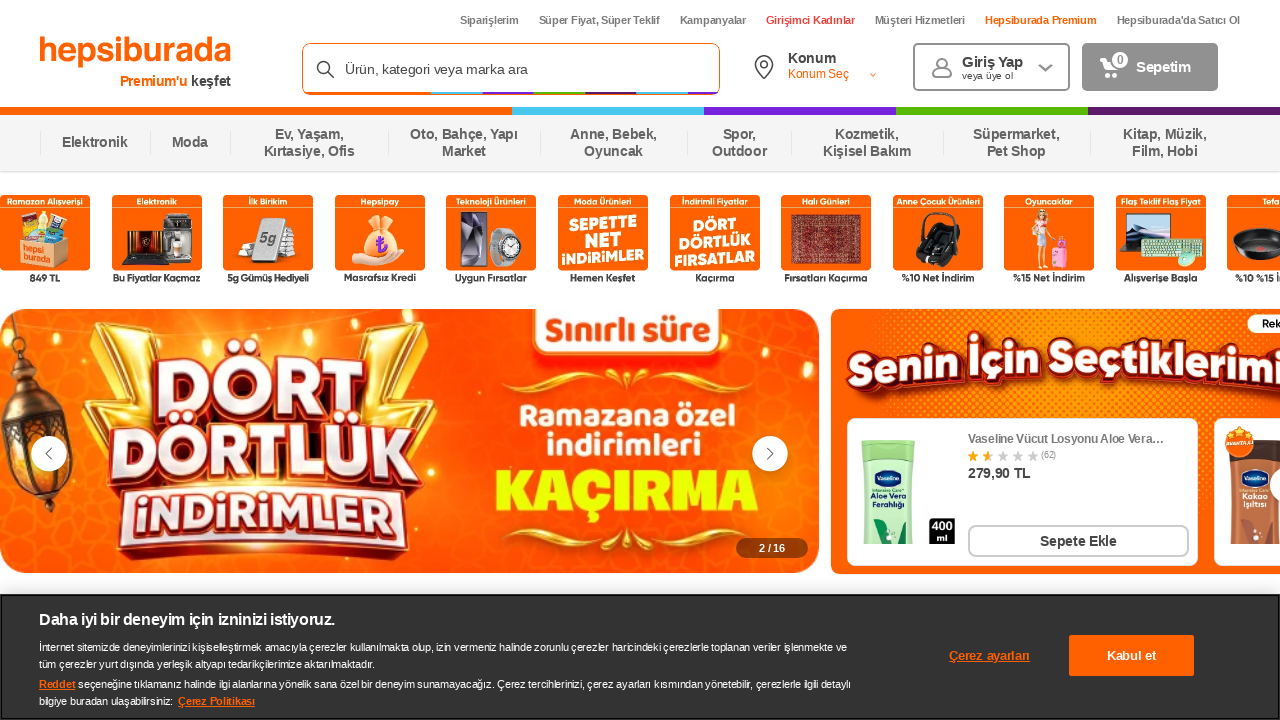

Retrieved title attribute of Siparişlerim link
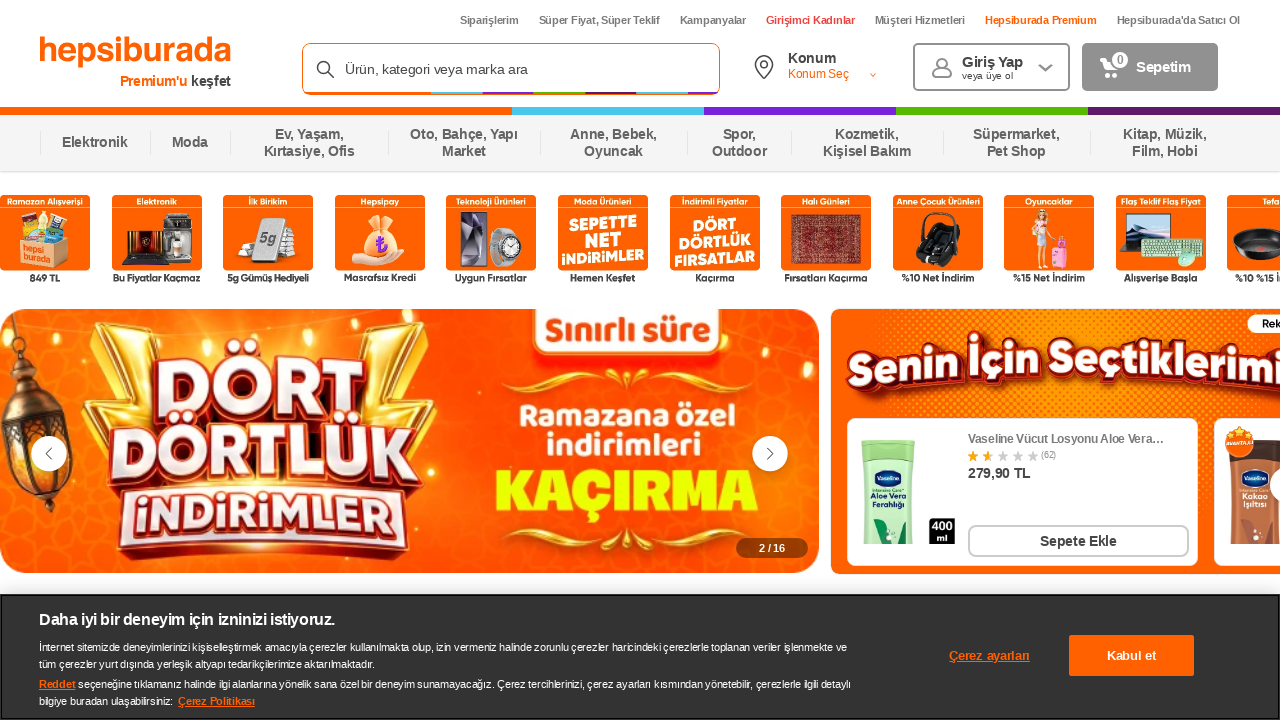

Retrieved rel attribute of Siparişlerim link
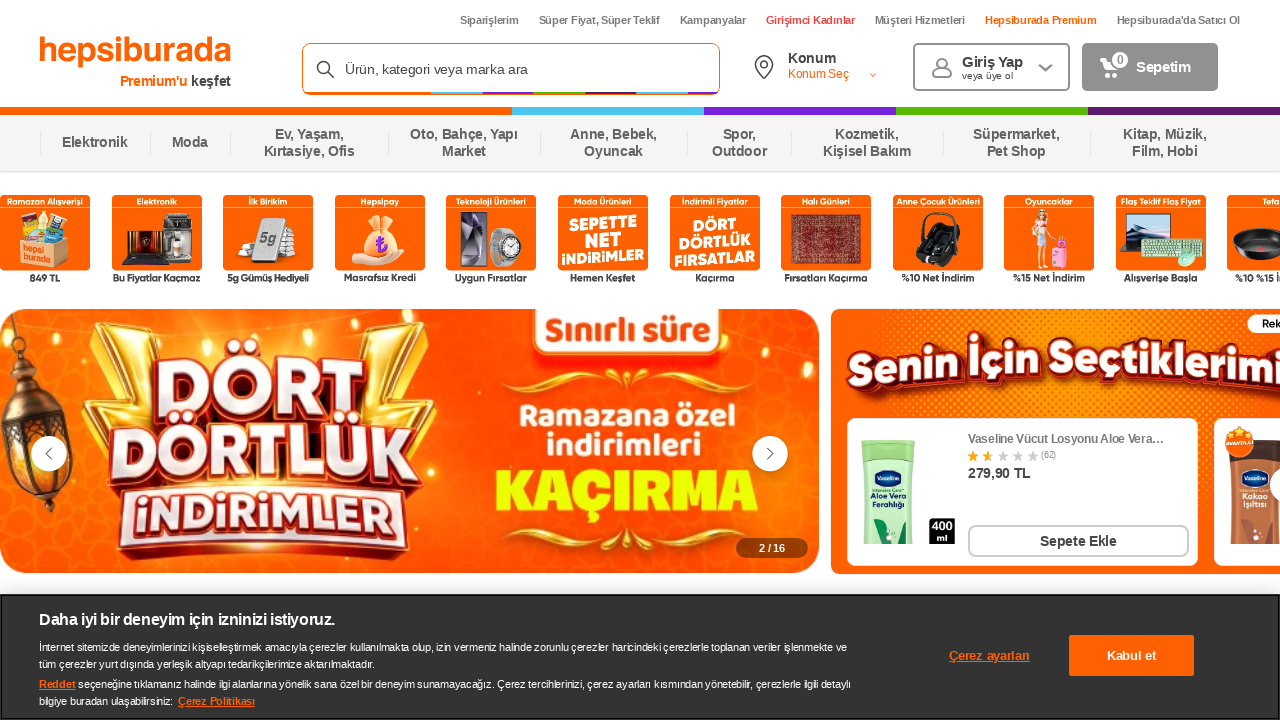

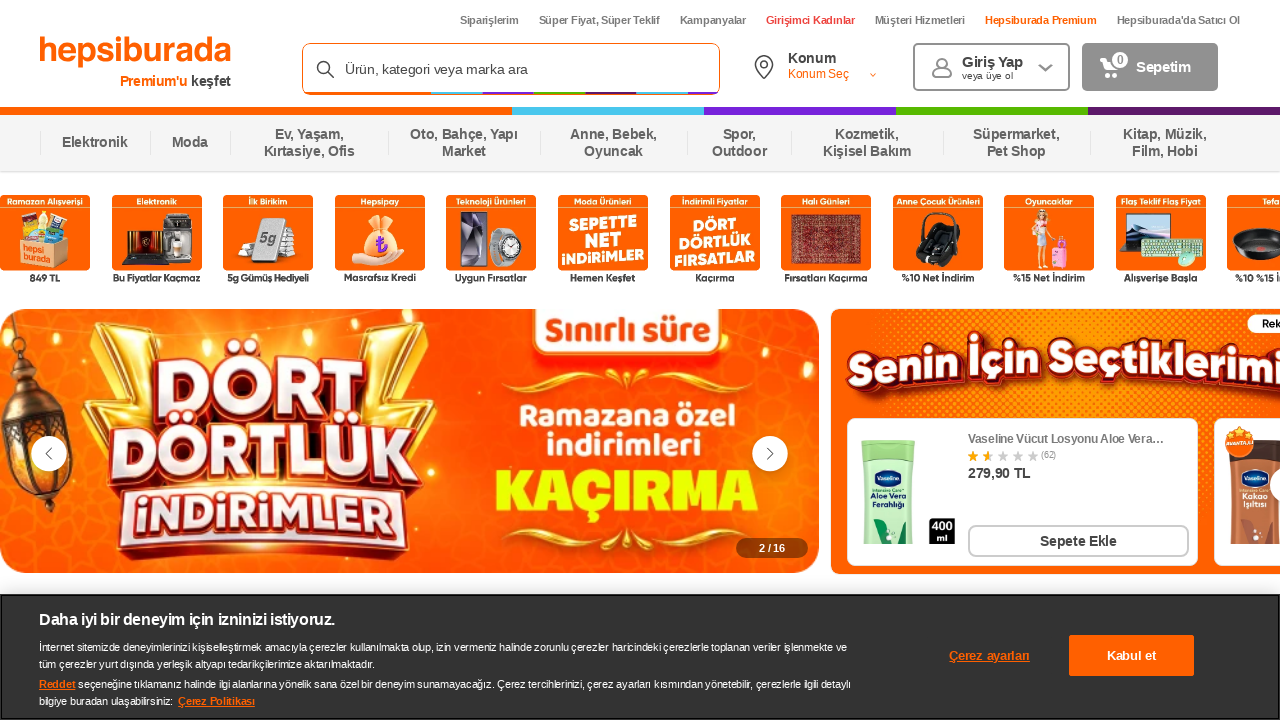